Tests DOM manipulation by navigating to a page and using JavaScript evaluation to change the text content of a title element.

Starting URL: https://nikita-filonov.github.io/qa-automation-engineer-ui-course/#/auth/login

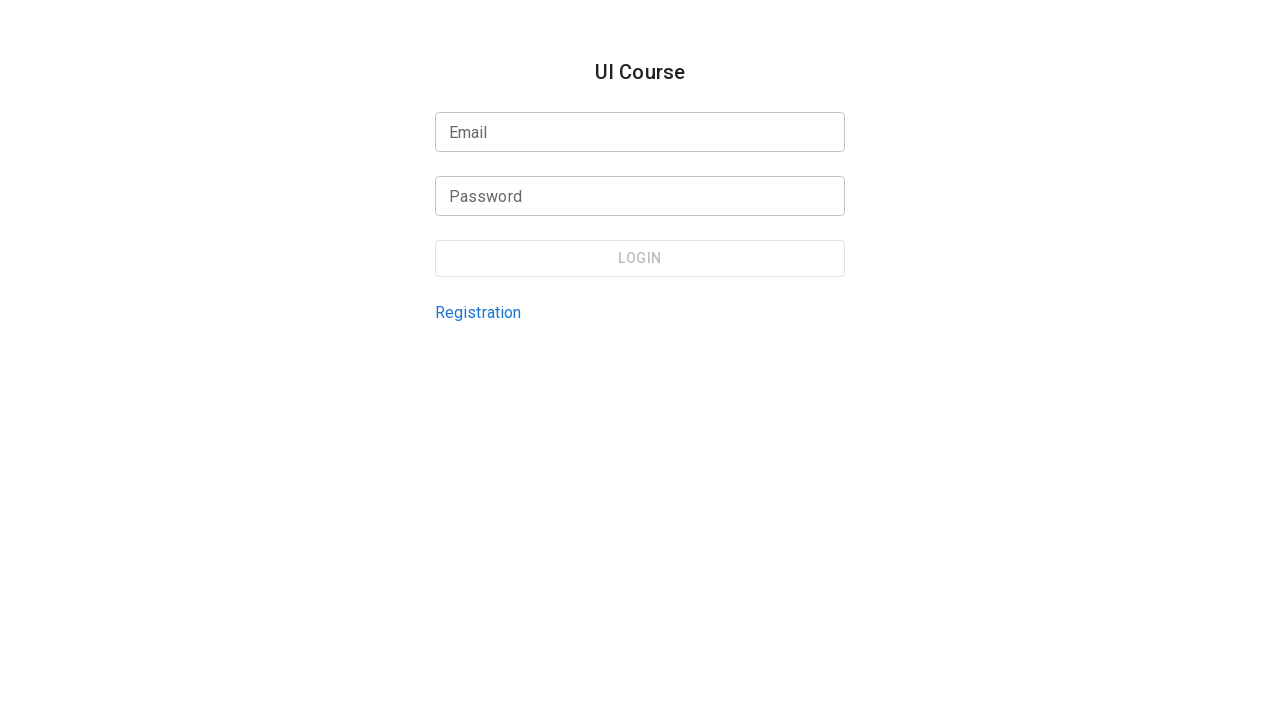

Evaluated JavaScript to change title element text content to 'New Text'
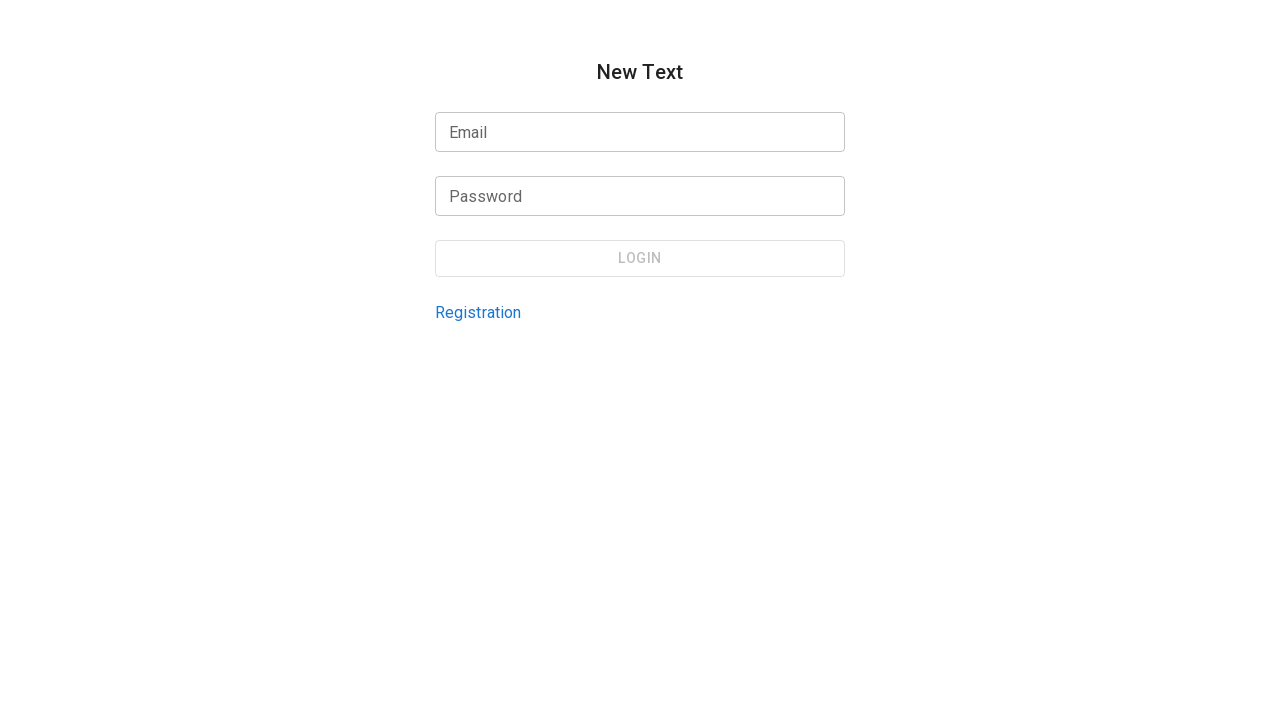

Waited 1000ms to observe DOM changes
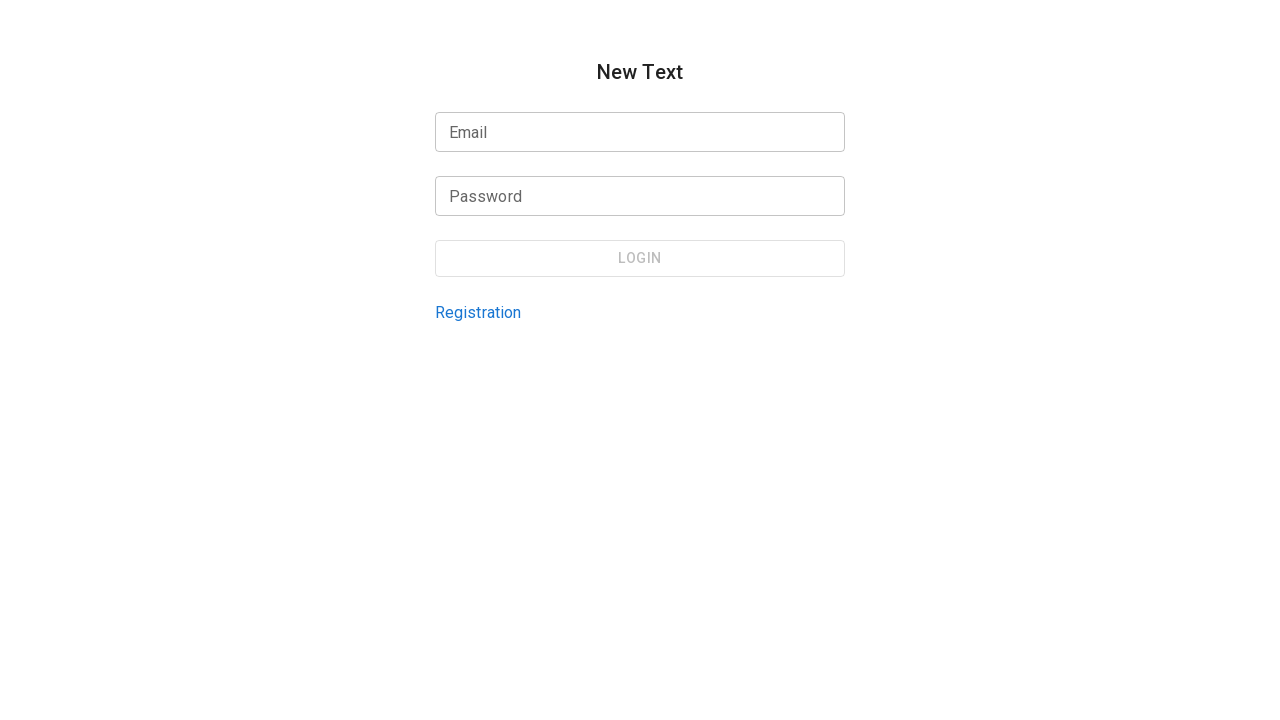

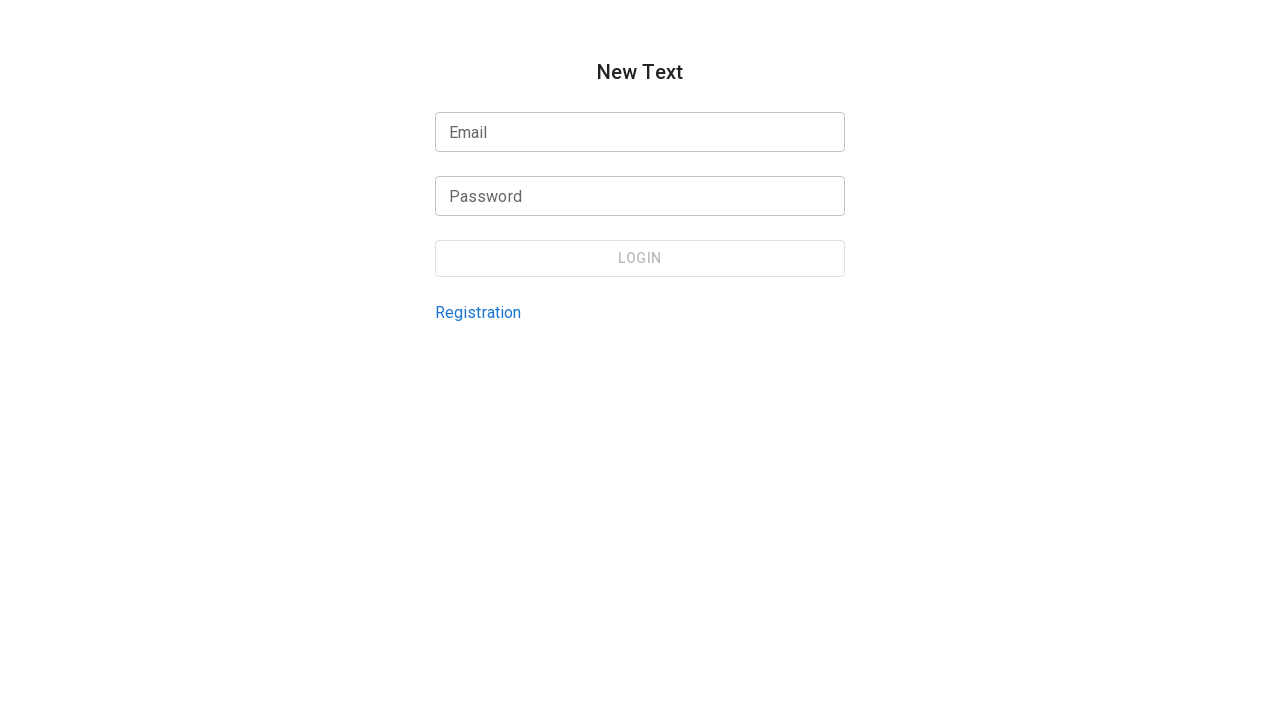